Navigates to the ohenziblog website and verifies that an image element is present on the page

Starting URL: https://ohenziblog.com

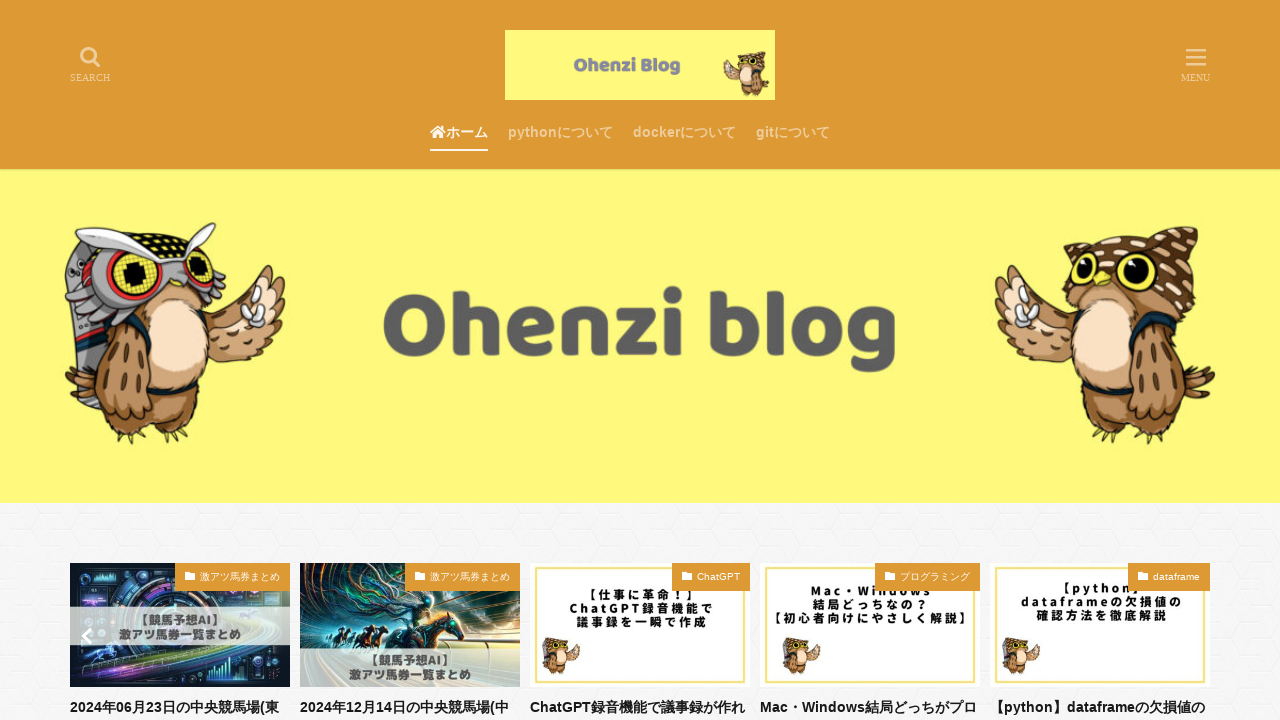

Navigated to https://ohenziblog.com
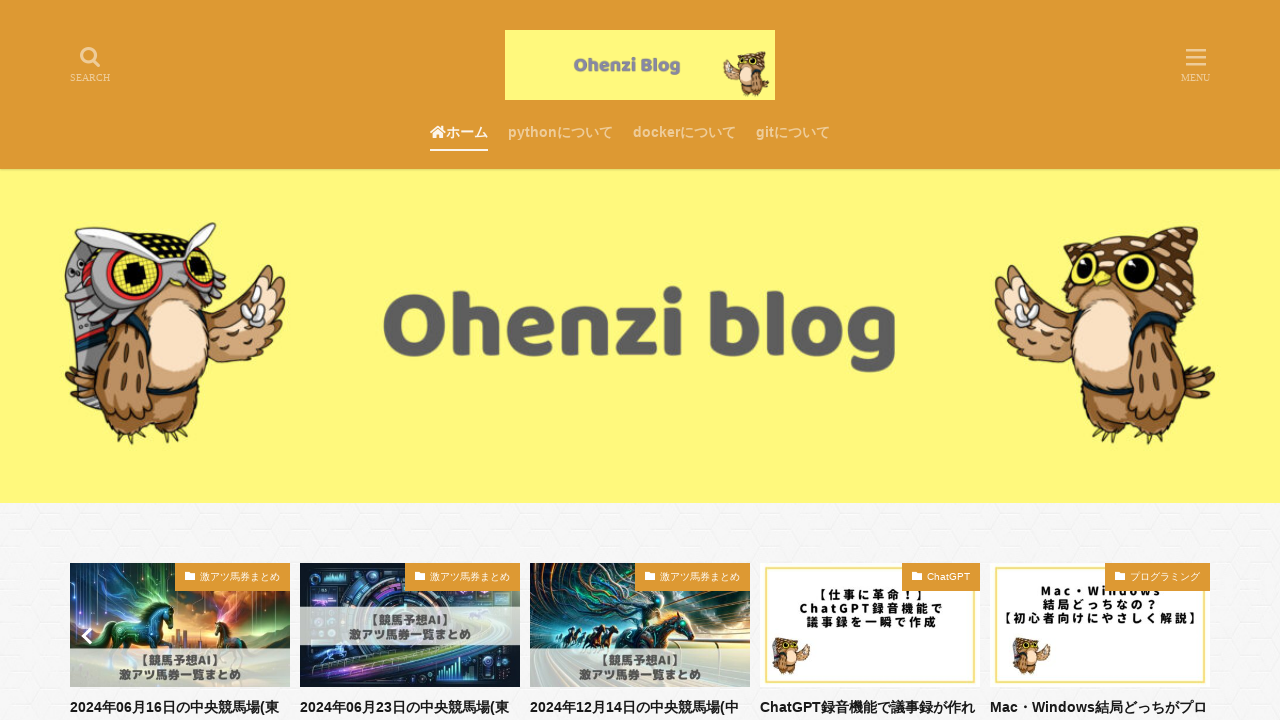

Image element loaded on the page
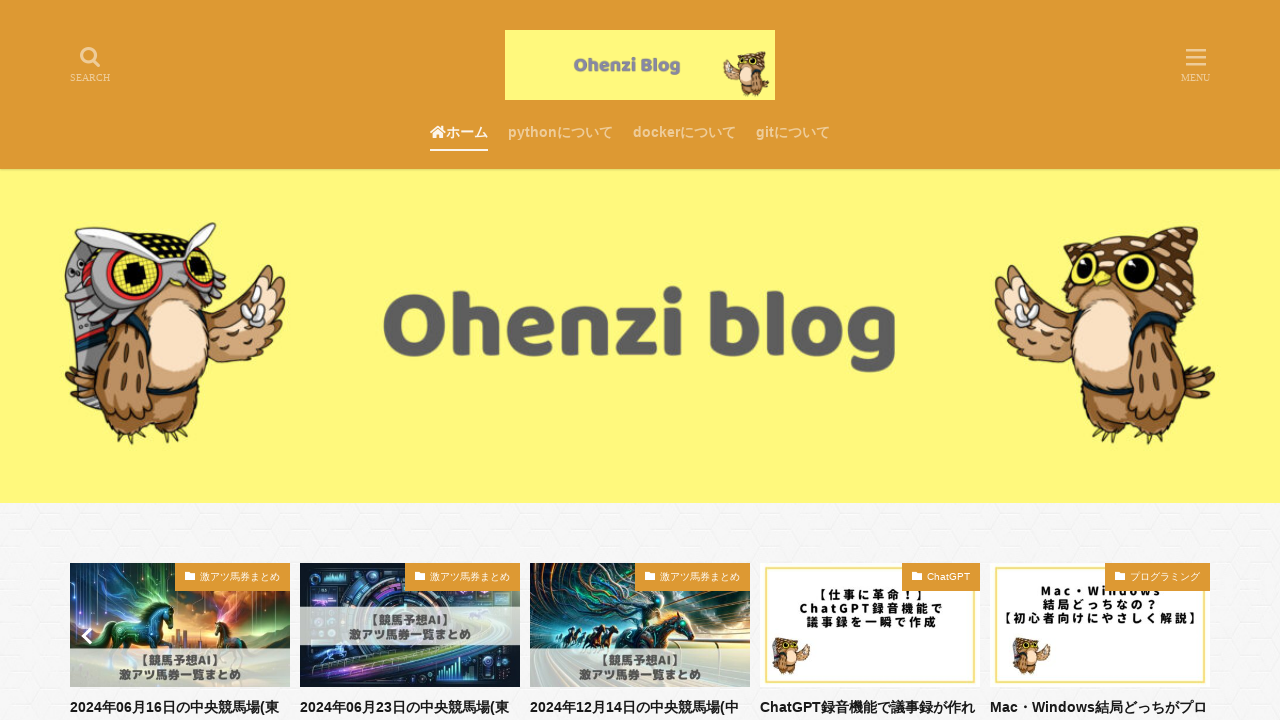

Located the first image element on the page
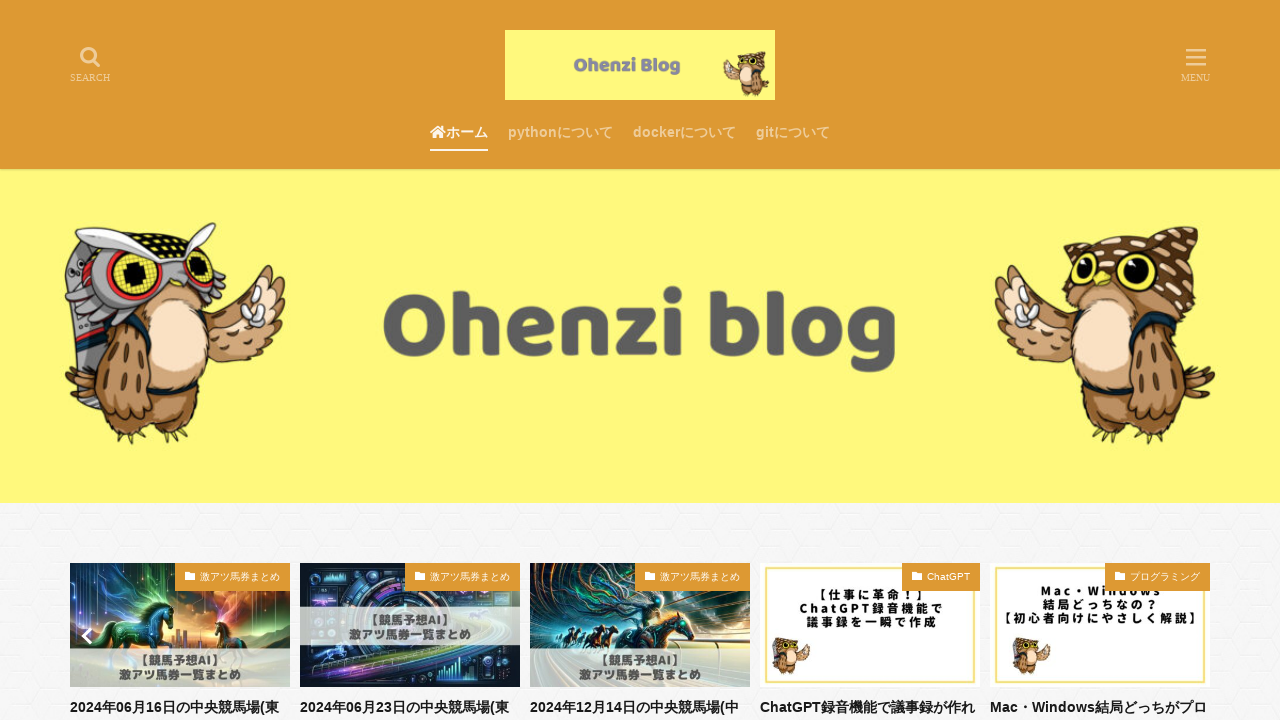

First image element is visible and accessible
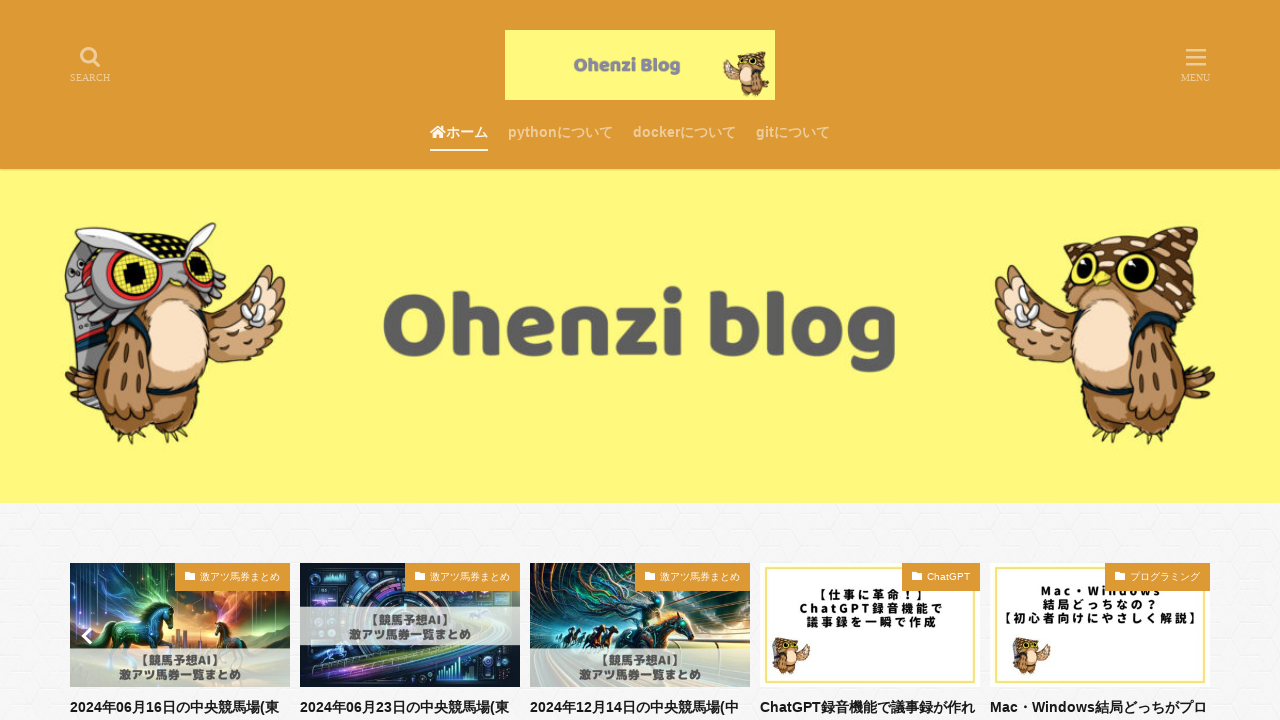

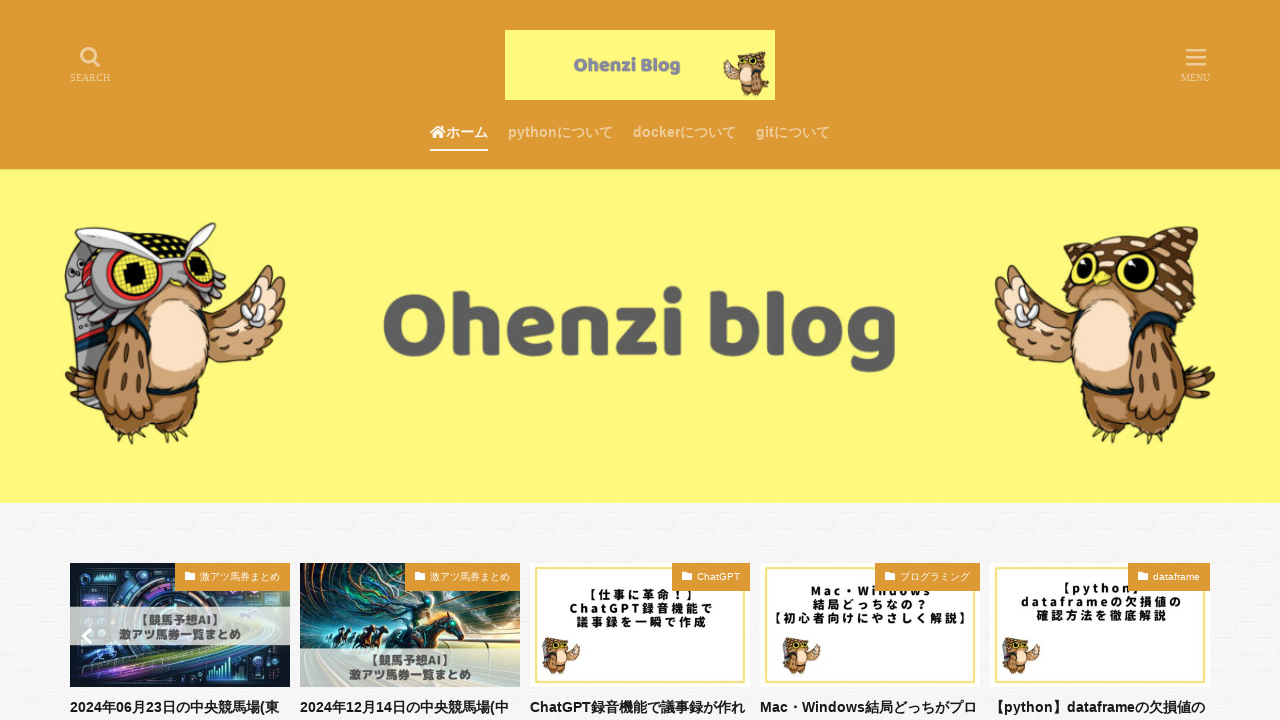